Automates playing the 2048 game by sending arrow key inputs in a pattern (up, right, down, left) until the game ends

Starting URL: https://gabrielecirulli.github.io/2048/

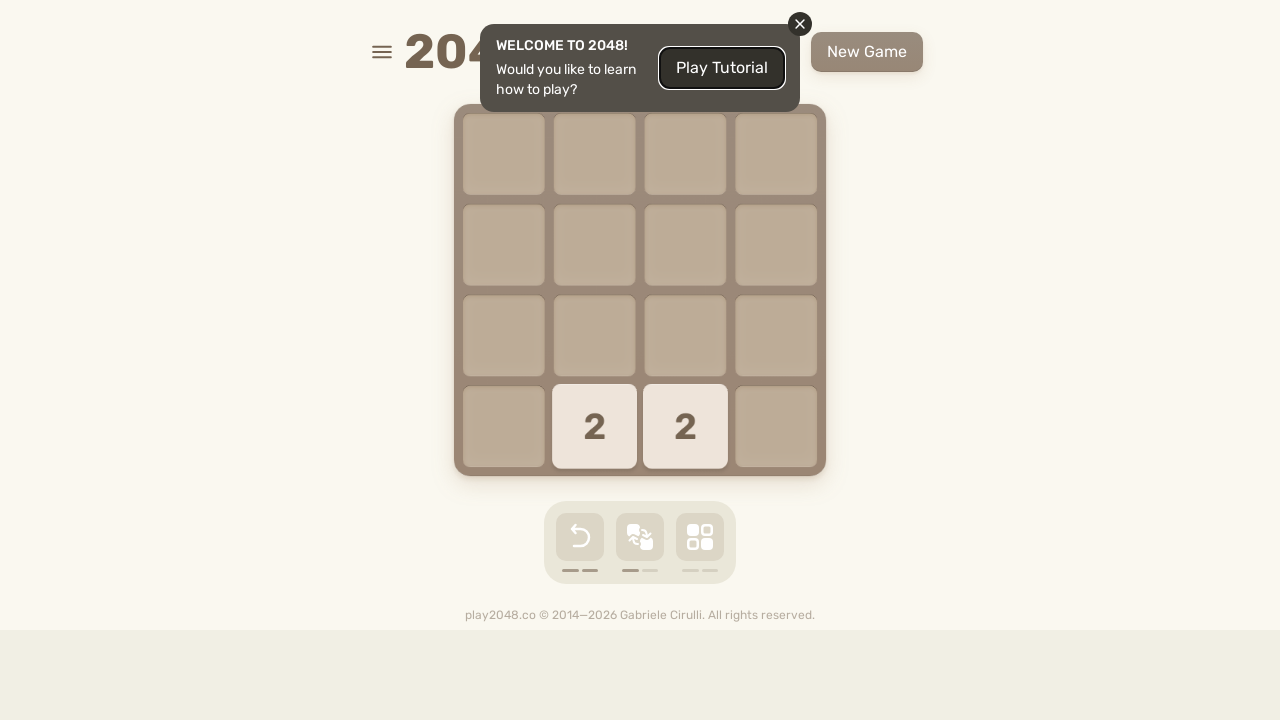

Located cookie notice dismiss button
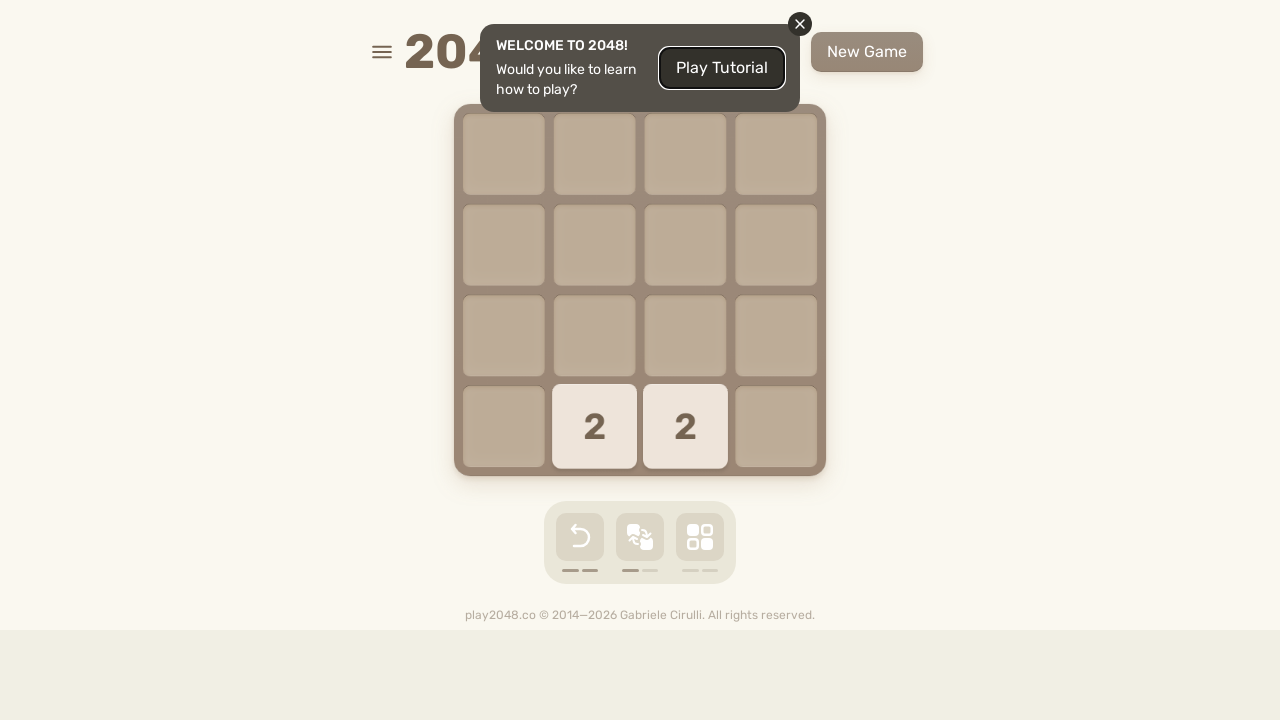

Pressed ArrowUp key
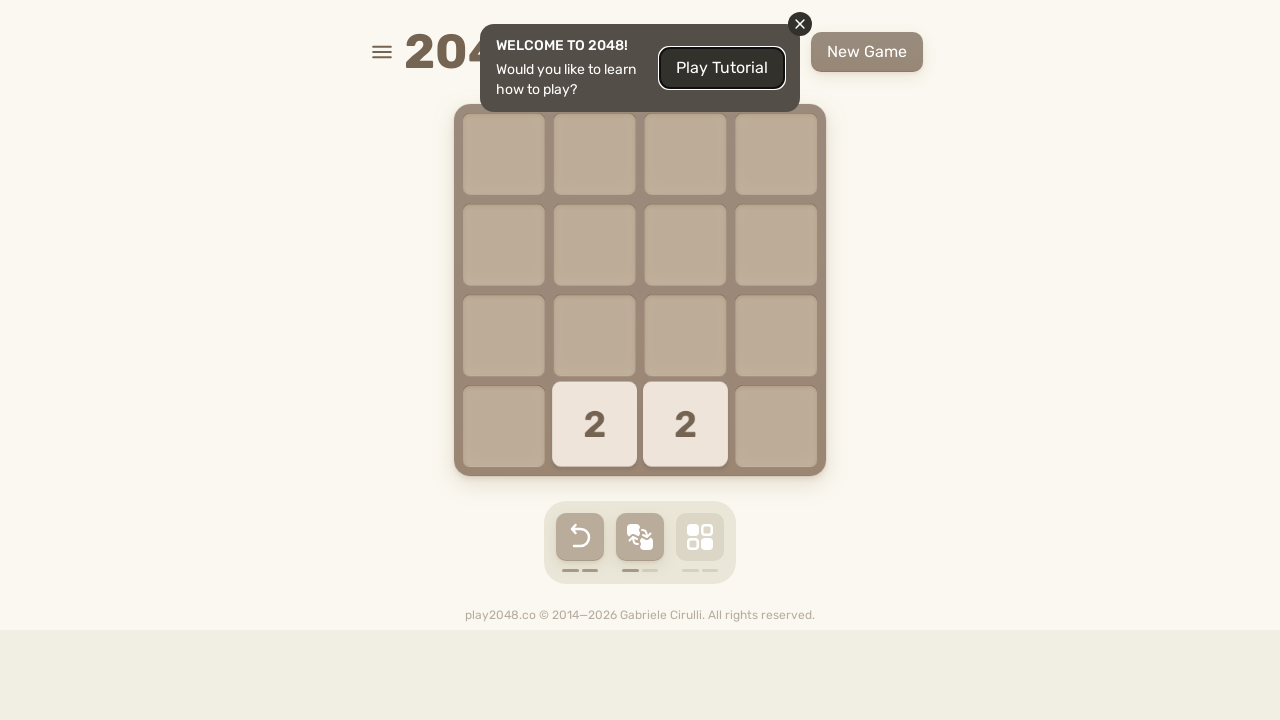

Waited 500ms after ArrowUp
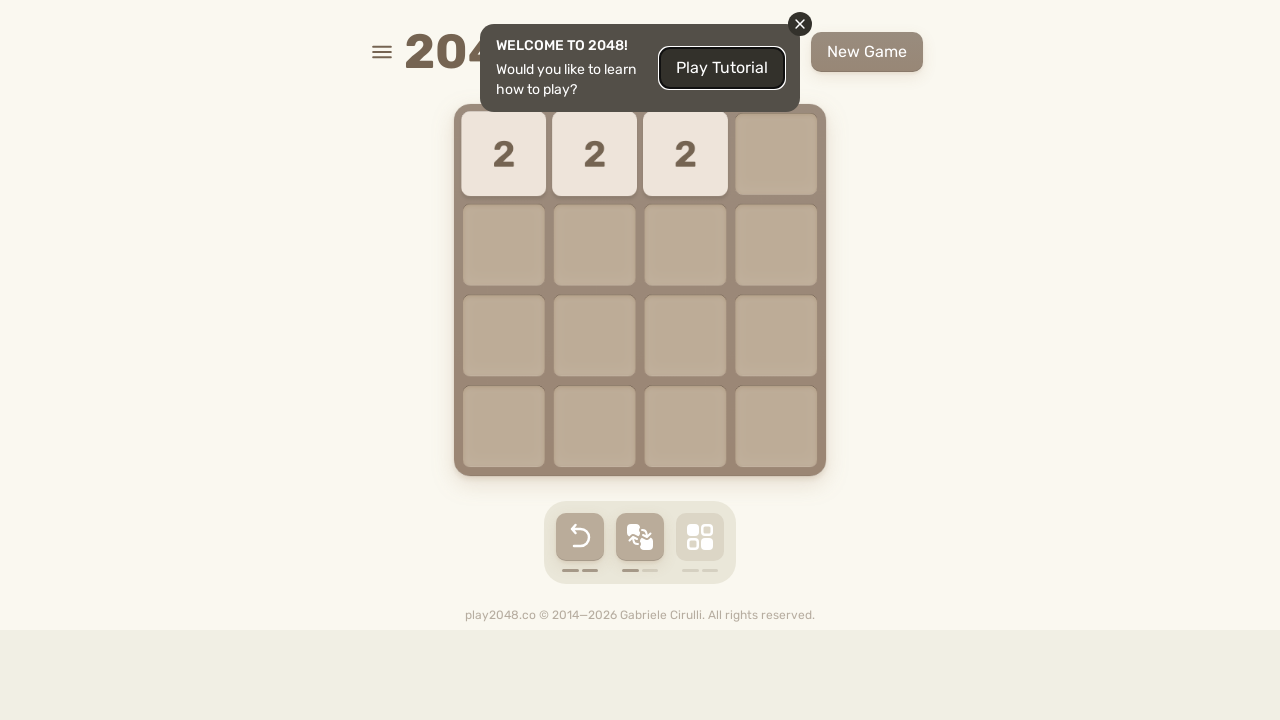

Pressed ArrowRight key
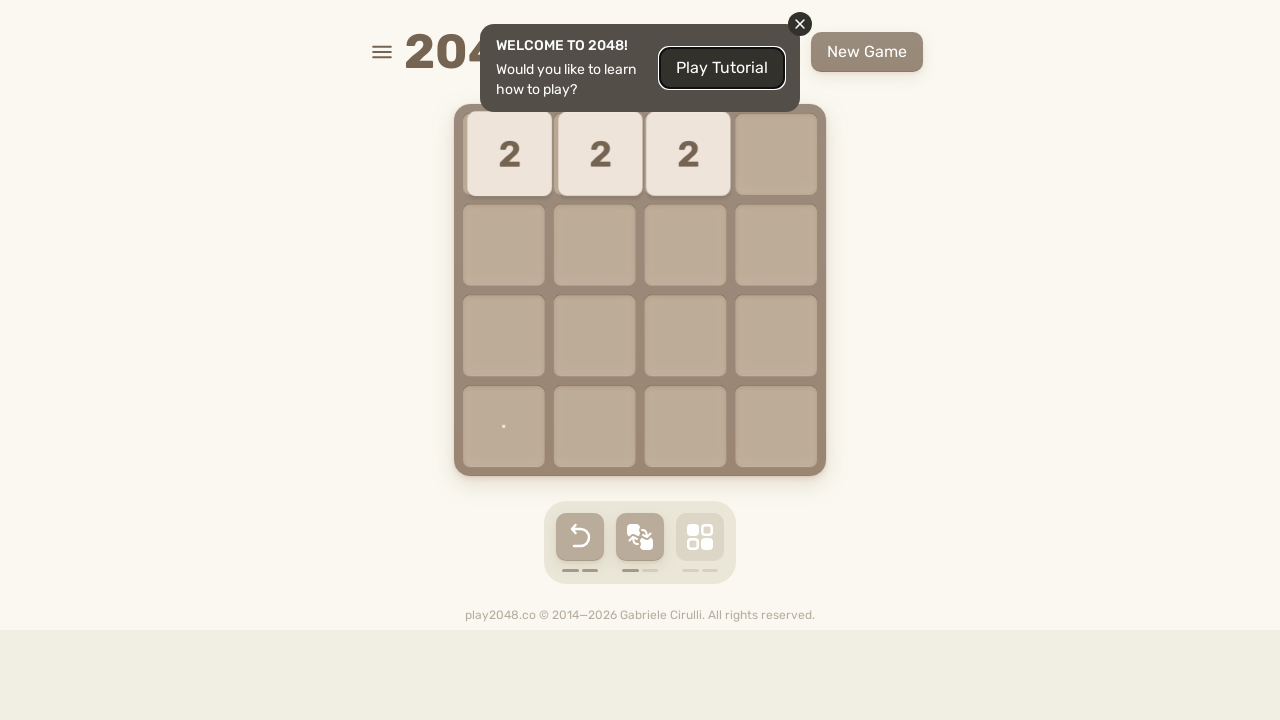

Waited 500ms after ArrowRight
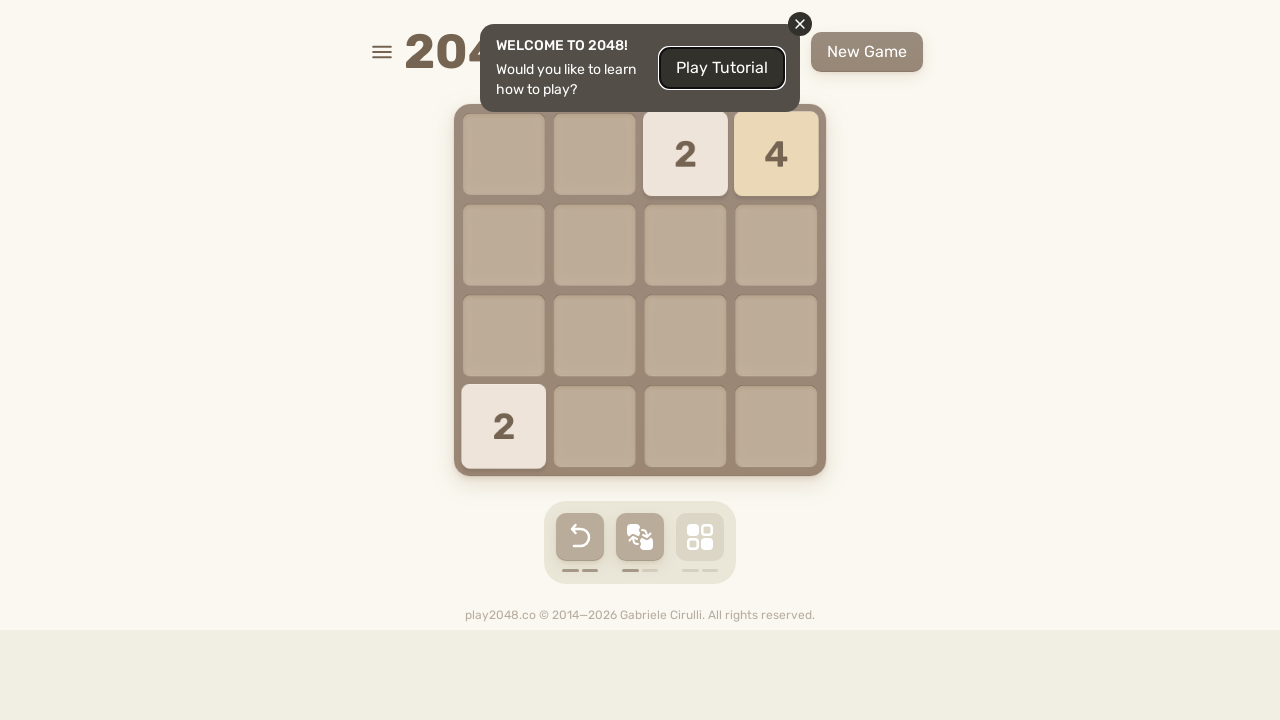

Pressed ArrowDown key
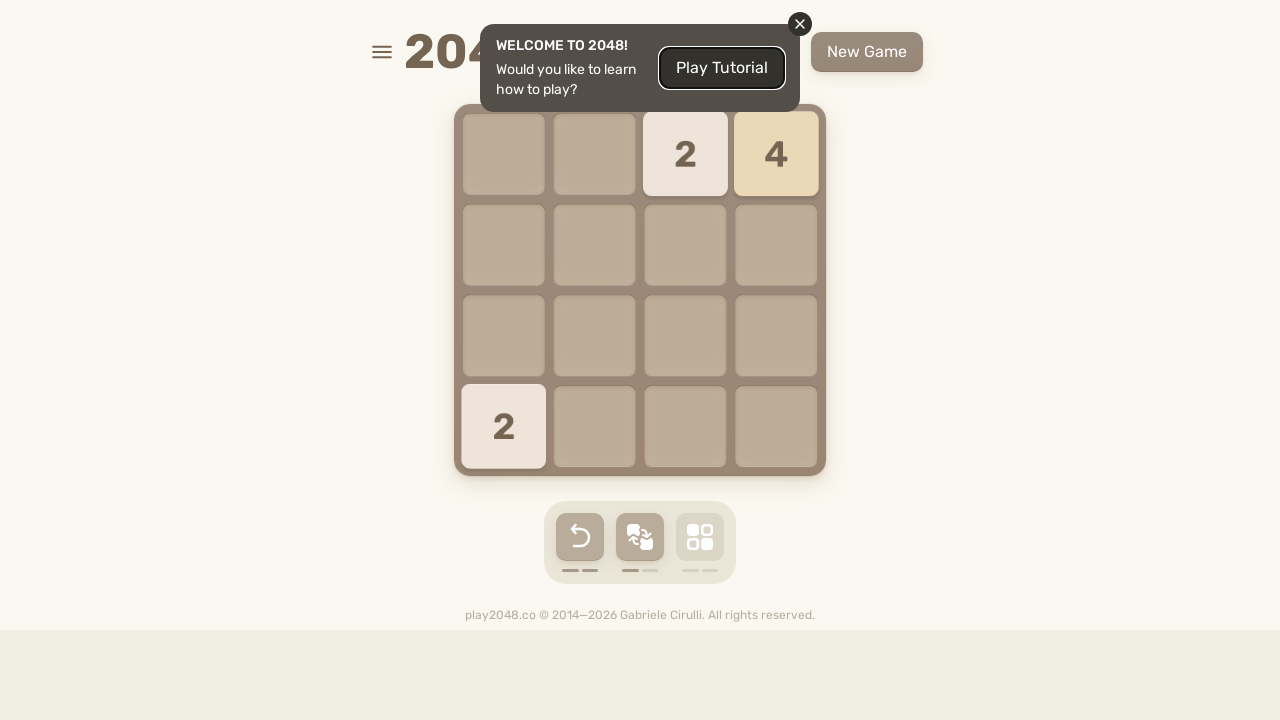

Waited 500ms after ArrowDown
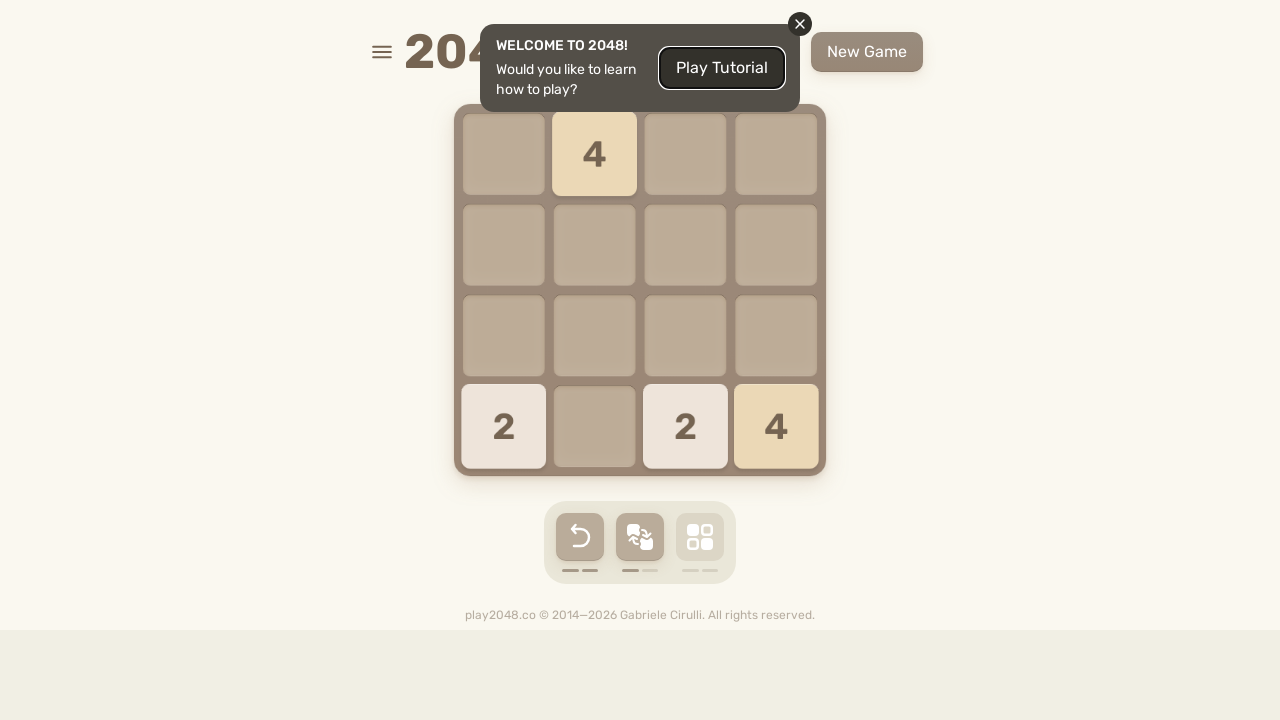

Pressed ArrowLeft key
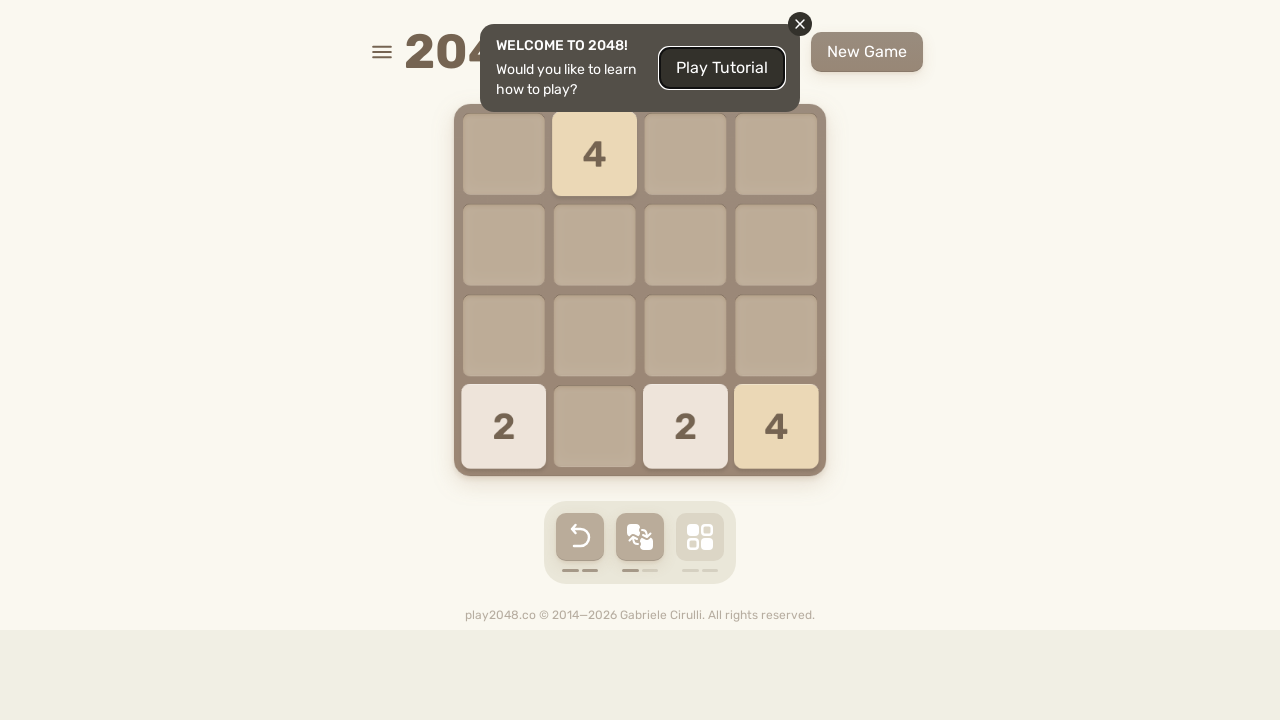

Waited 500ms after ArrowLeft
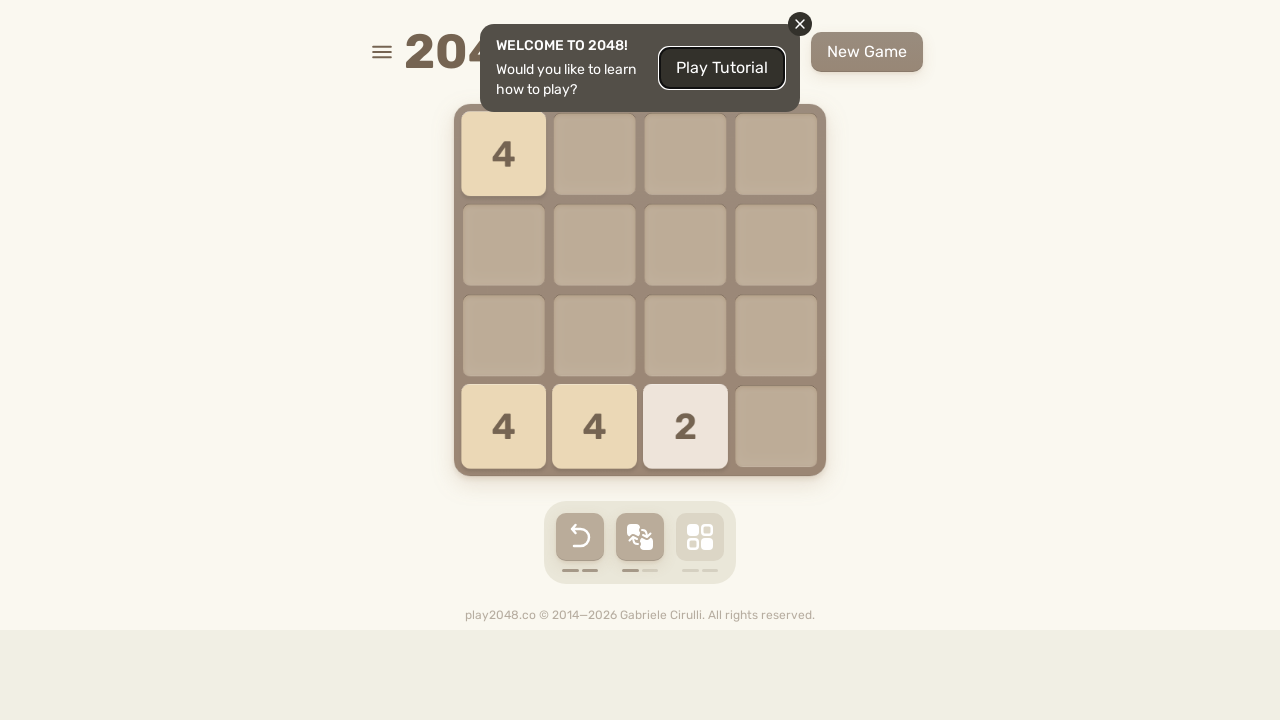

Pressed ArrowUp key
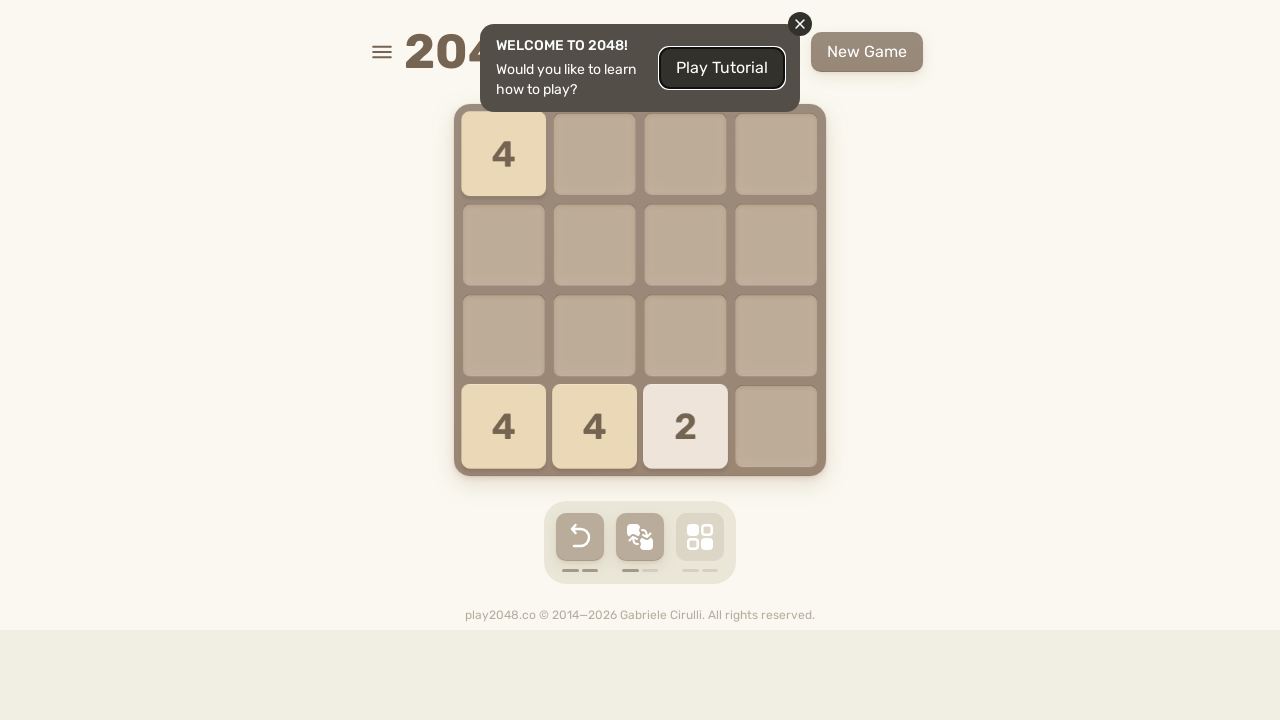

Waited 500ms after ArrowUp
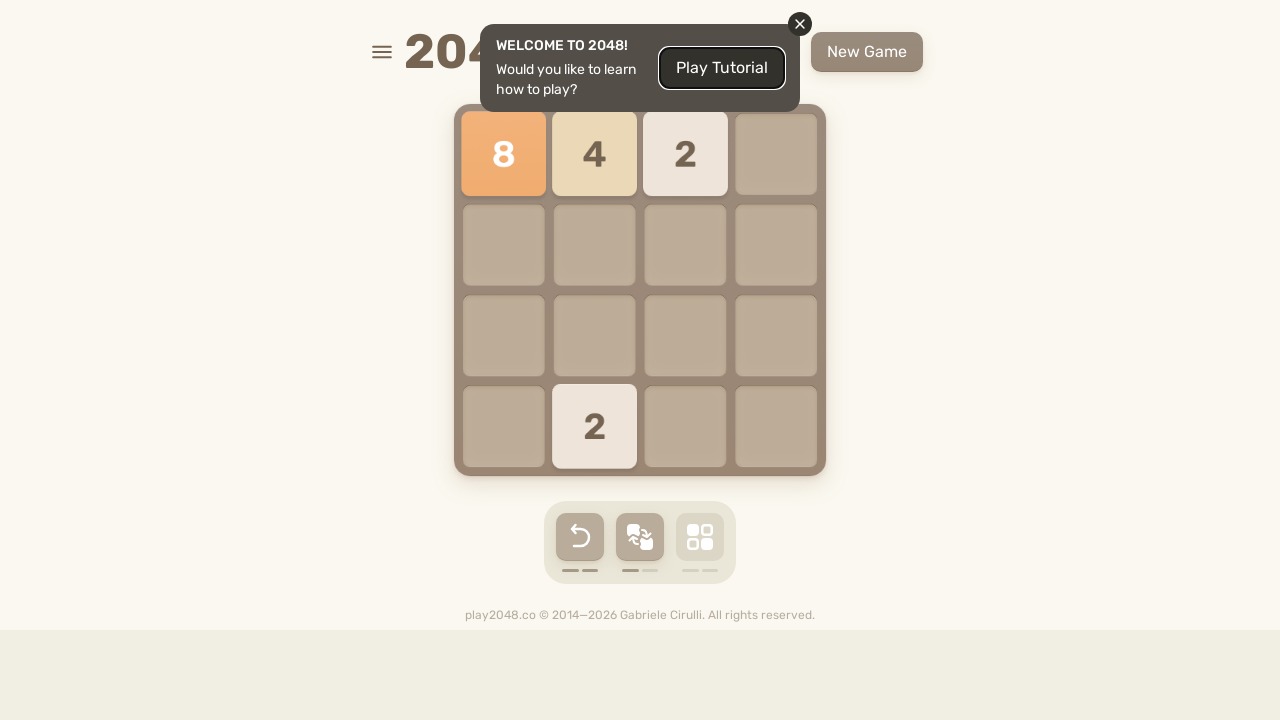

Pressed ArrowRight key
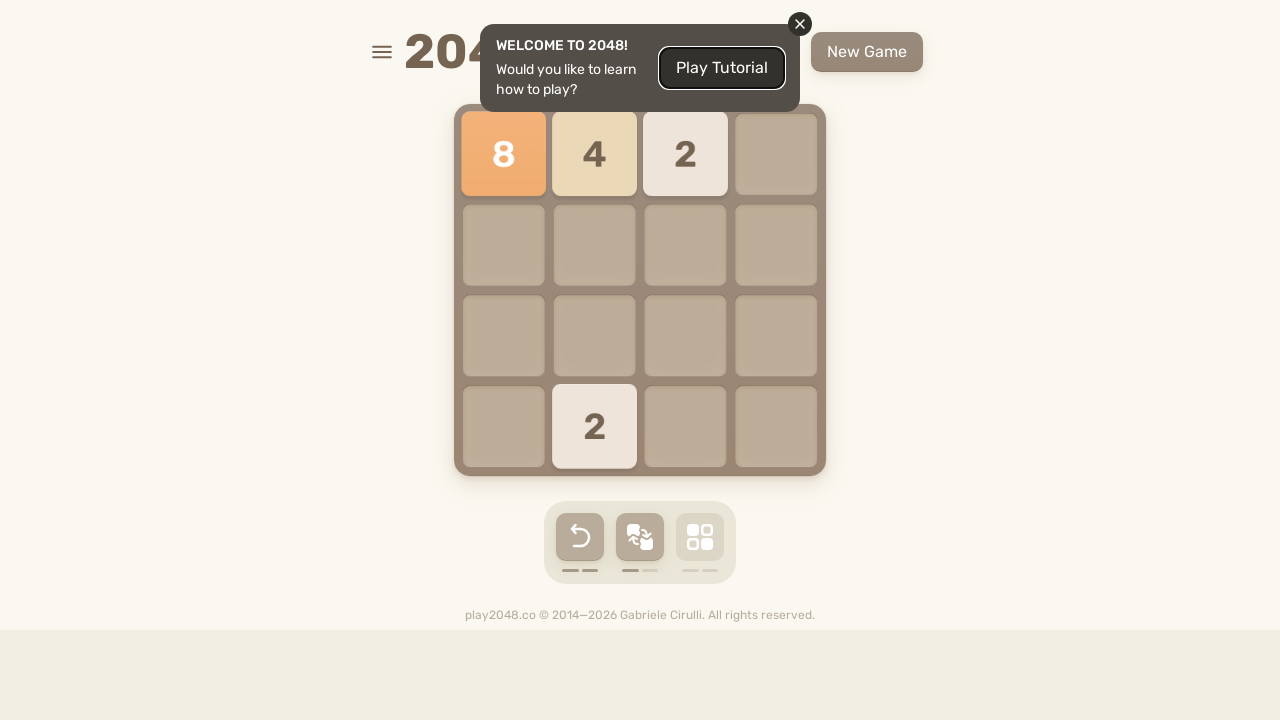

Waited 500ms after ArrowRight
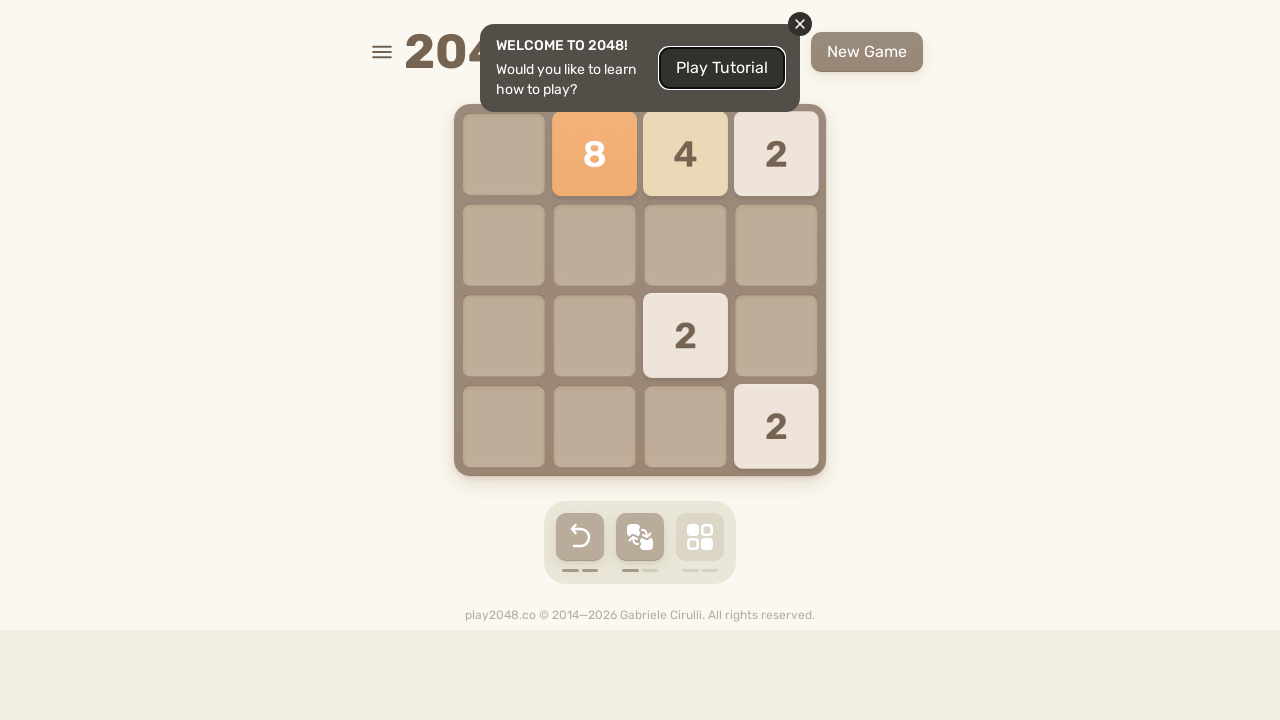

Pressed ArrowDown key
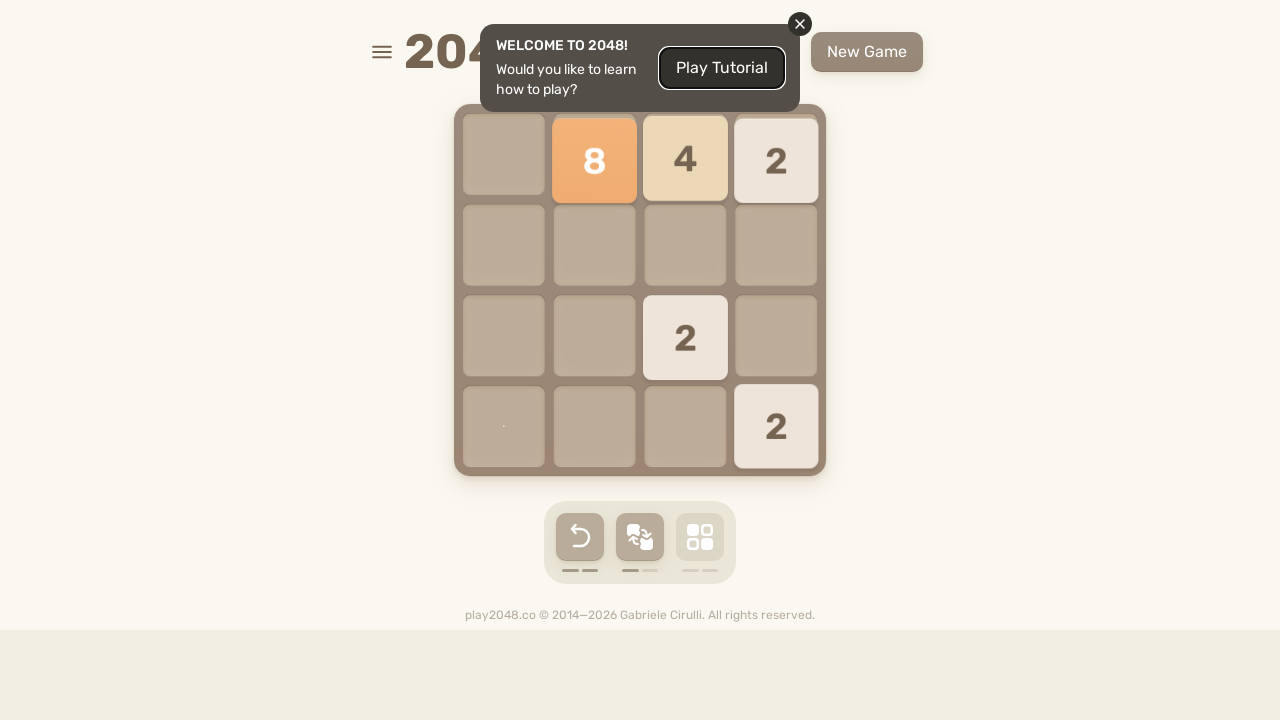

Waited 500ms after ArrowDown
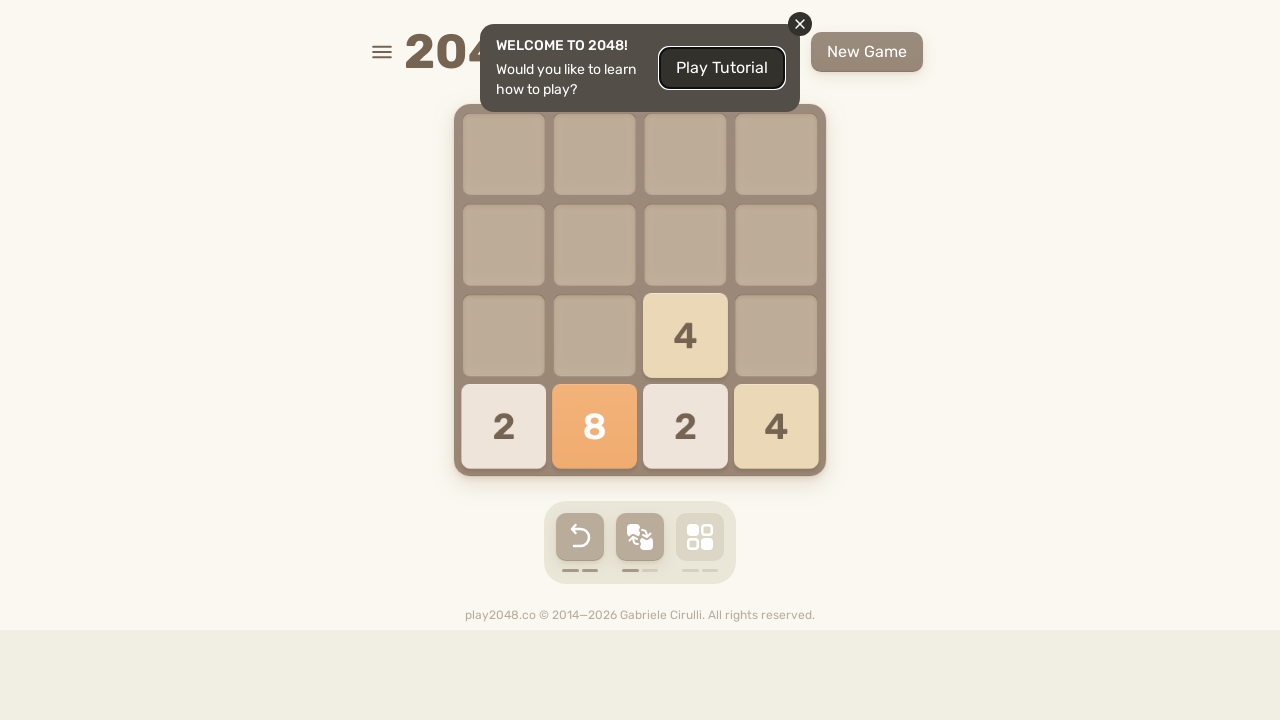

Pressed ArrowLeft key
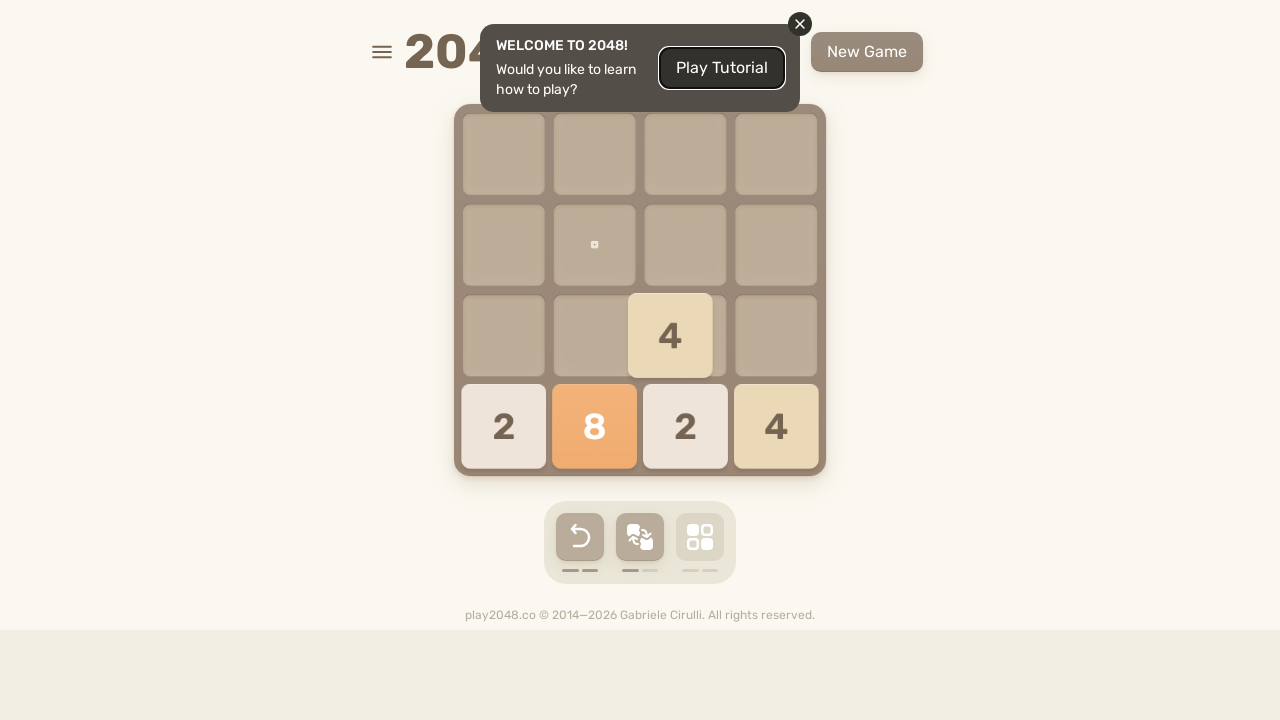

Waited 500ms after ArrowLeft
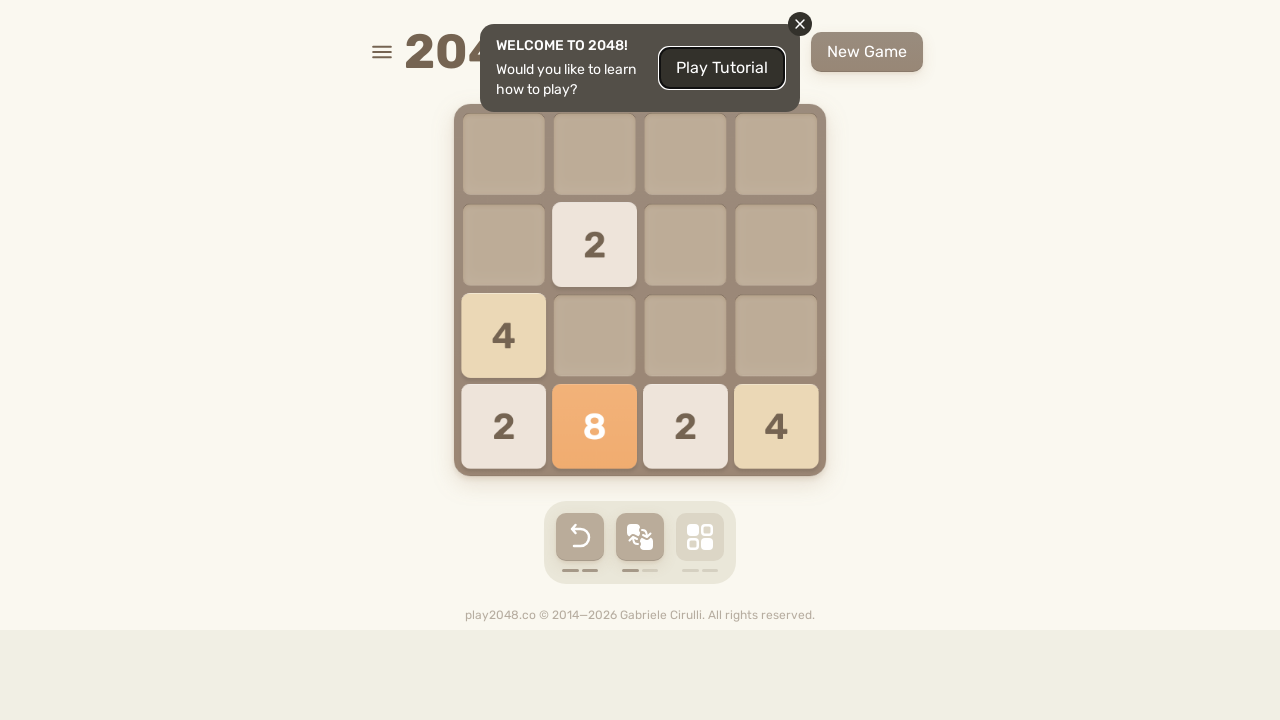

Located retry button to check if game over
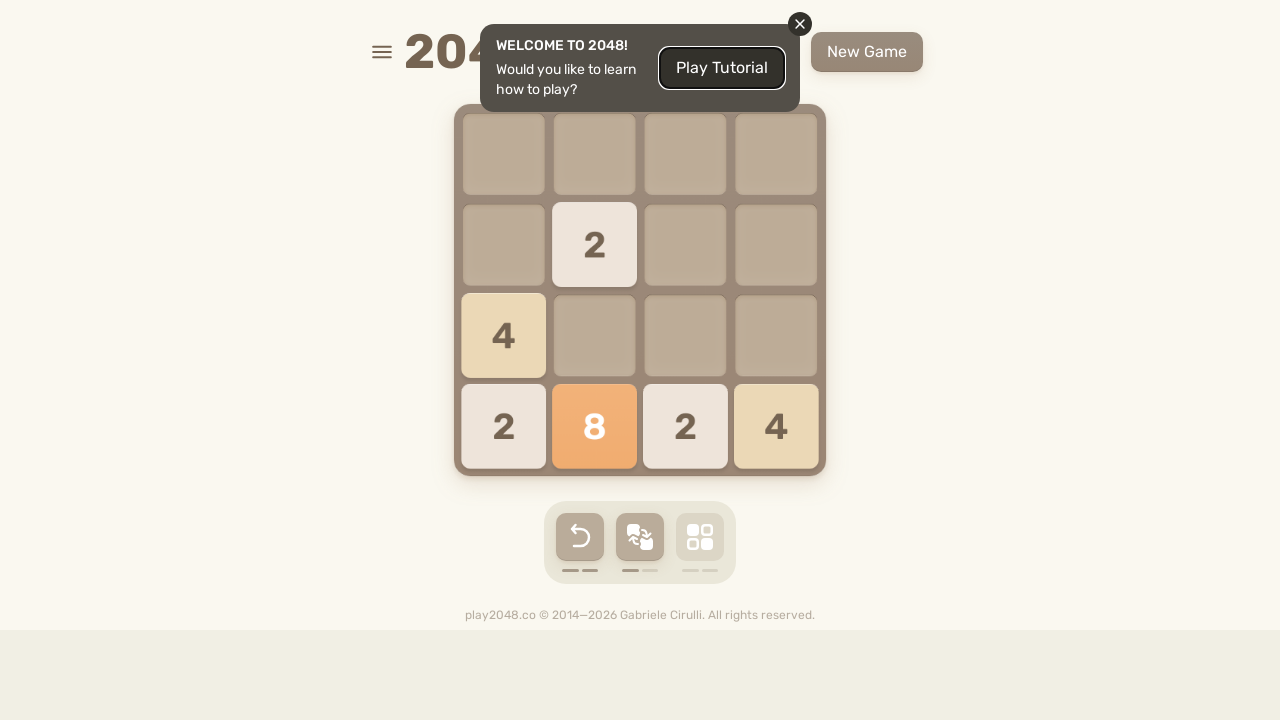

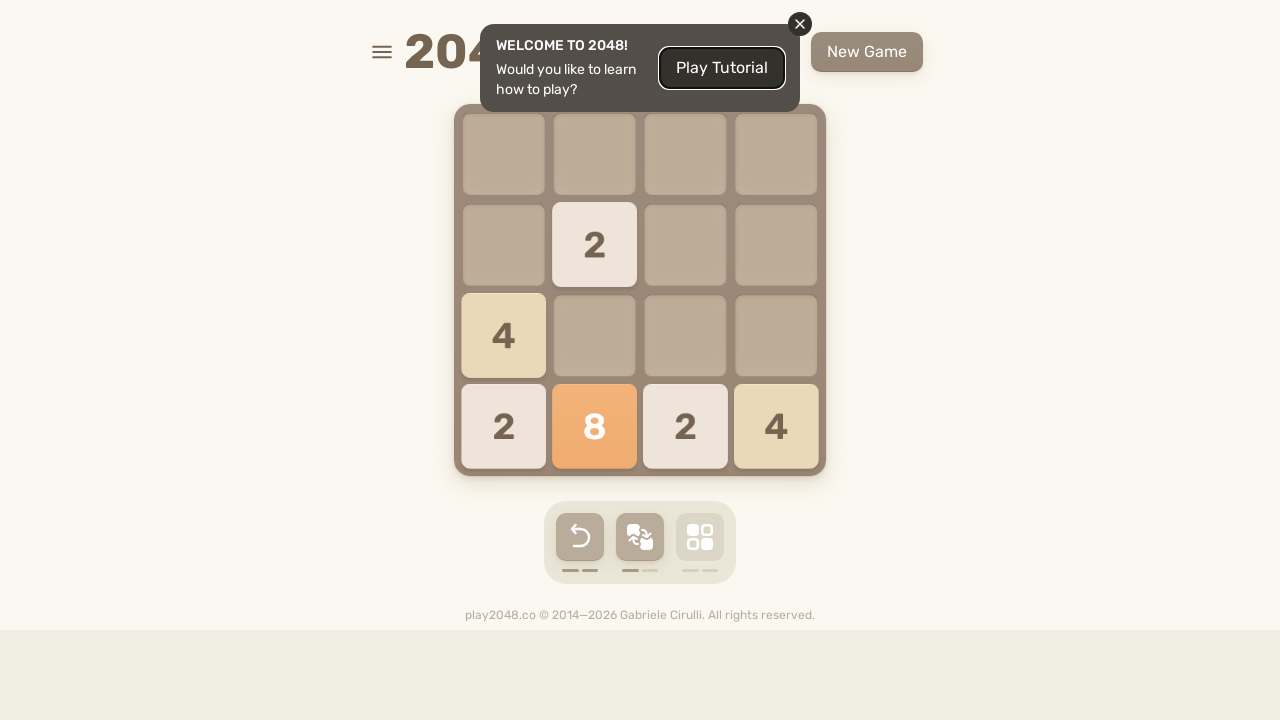